Tests the invite friend H5 mobile page by navigating to a URL with an invite code and verifying that either the invite code is present in the URL or a reward button with specific text is displayed.

Starting URL: https://m.yamibuy.com/zh?invite_code=824661

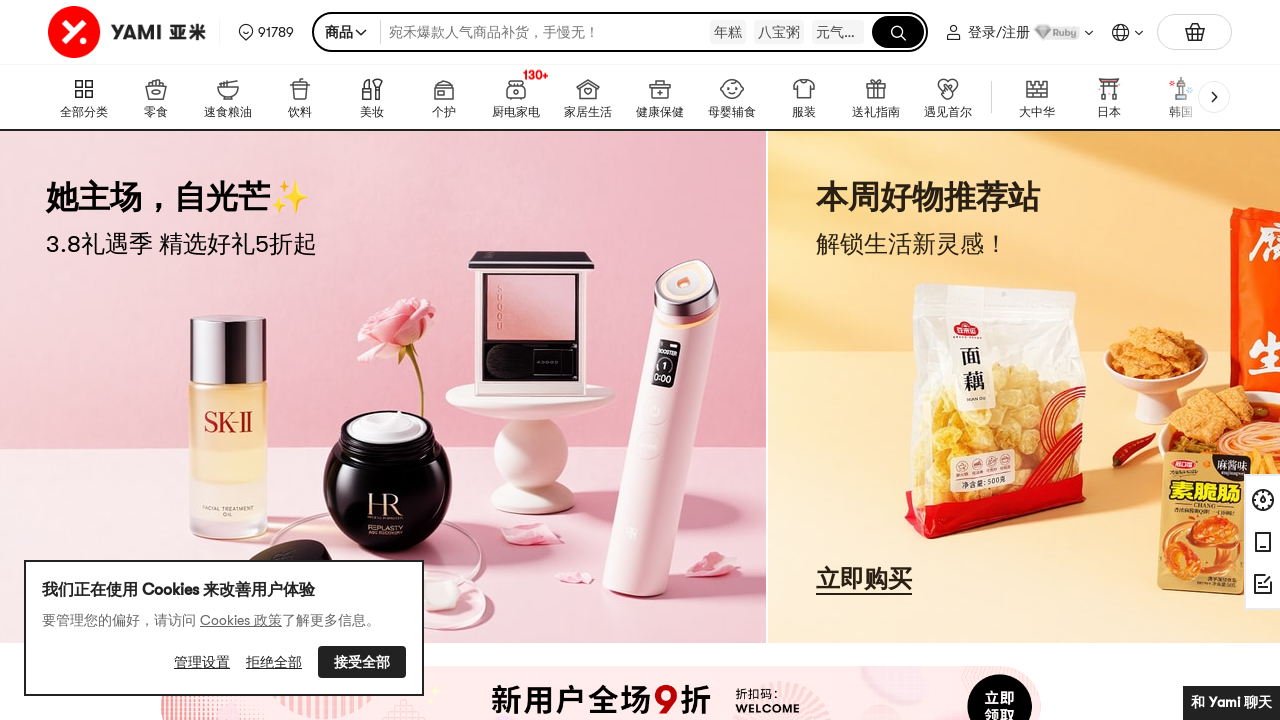

Waited for page to load (networkidle)
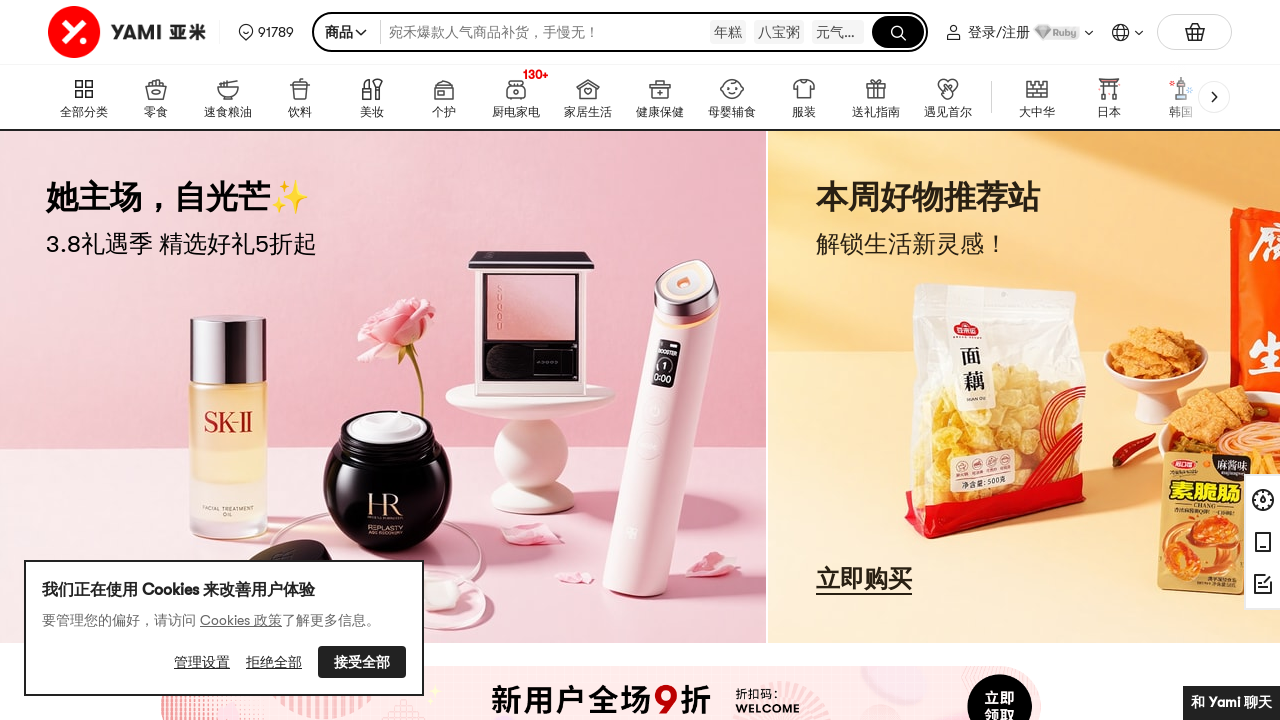

Retrieved current URL to check for invite code
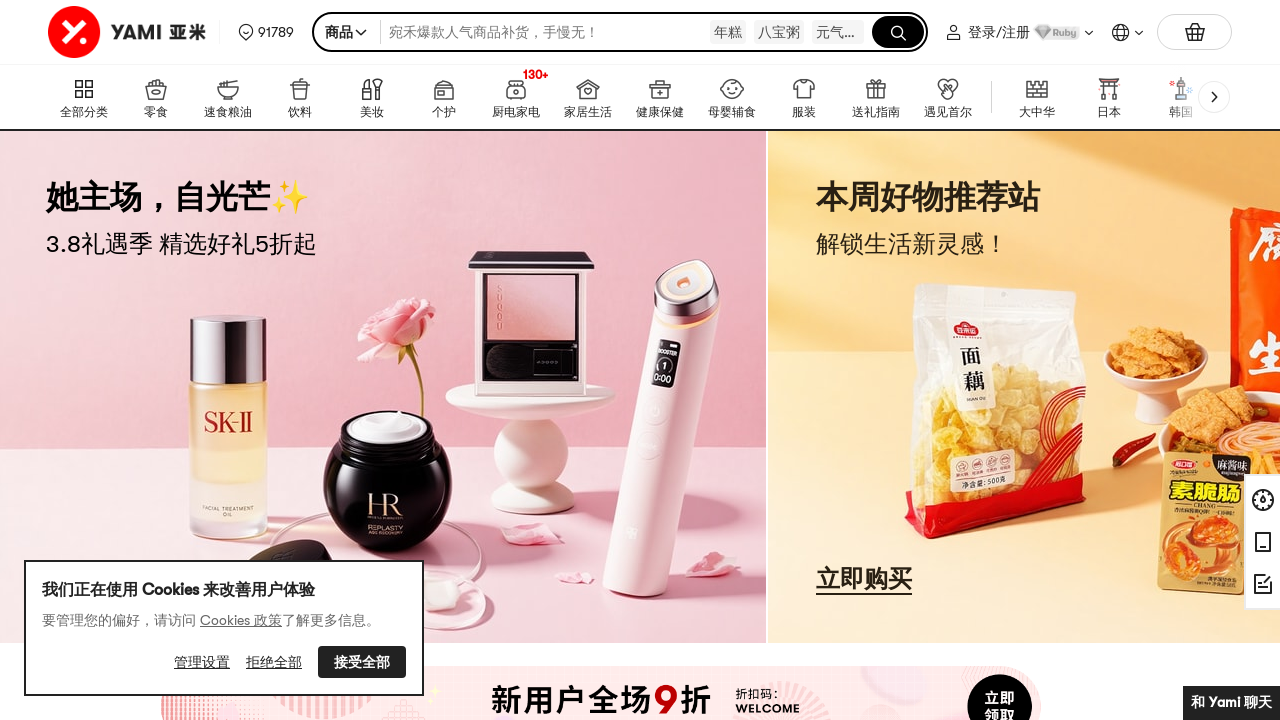

Verified invite_code parameter is present in URL
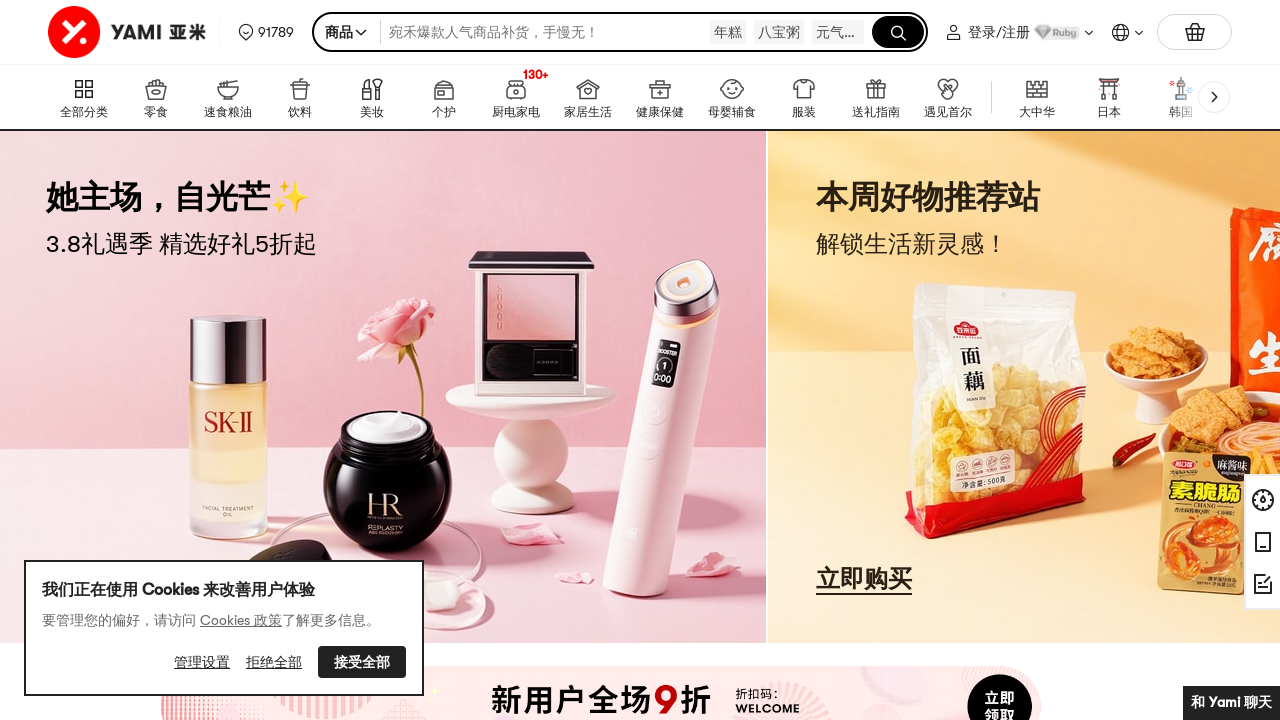

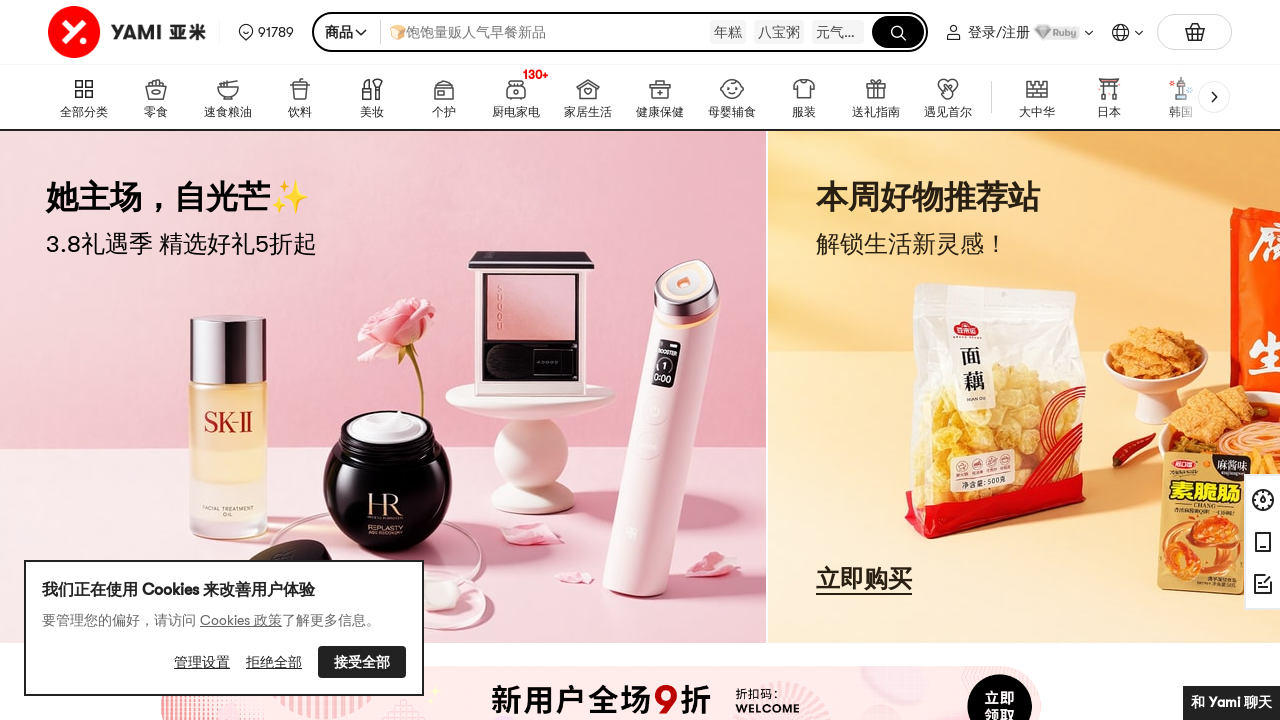